Navigates to the Vetlog homepage and validates that the page title equals "Vetlog"

Starting URL: https://vetlog.org/

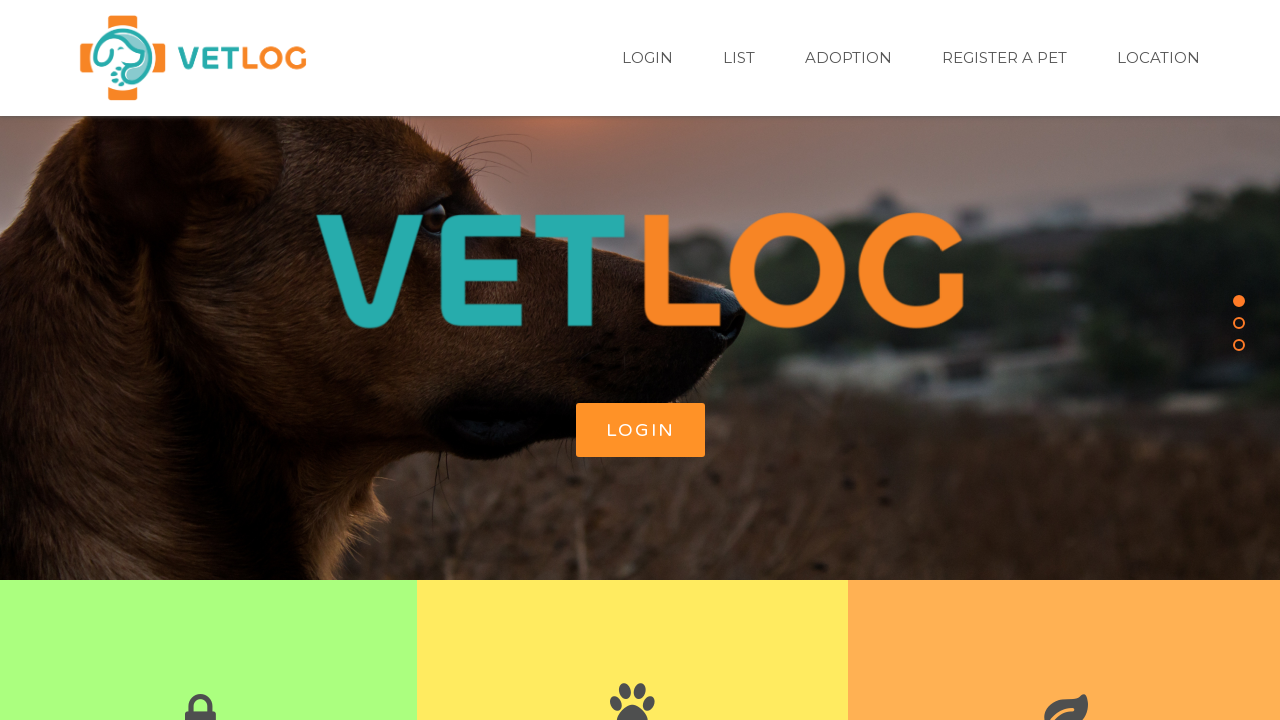

Navigated to Vetlog homepage
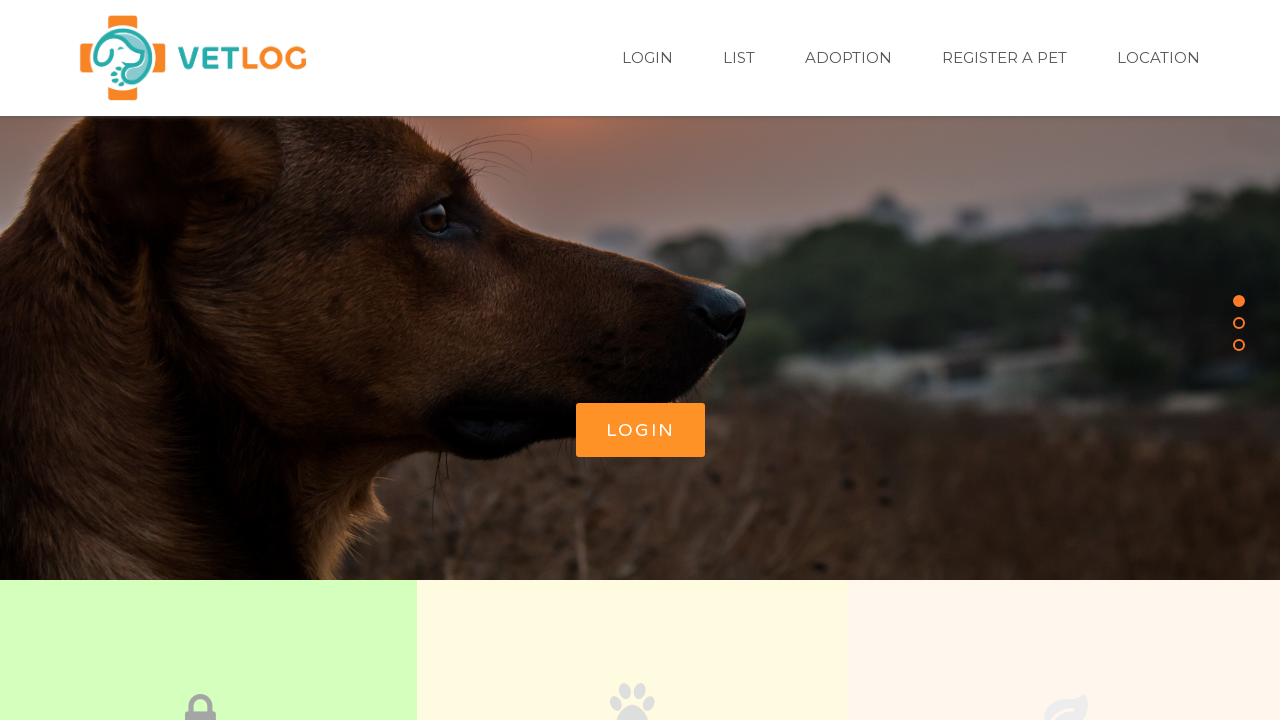

Validated page title equals 'Vetlog'
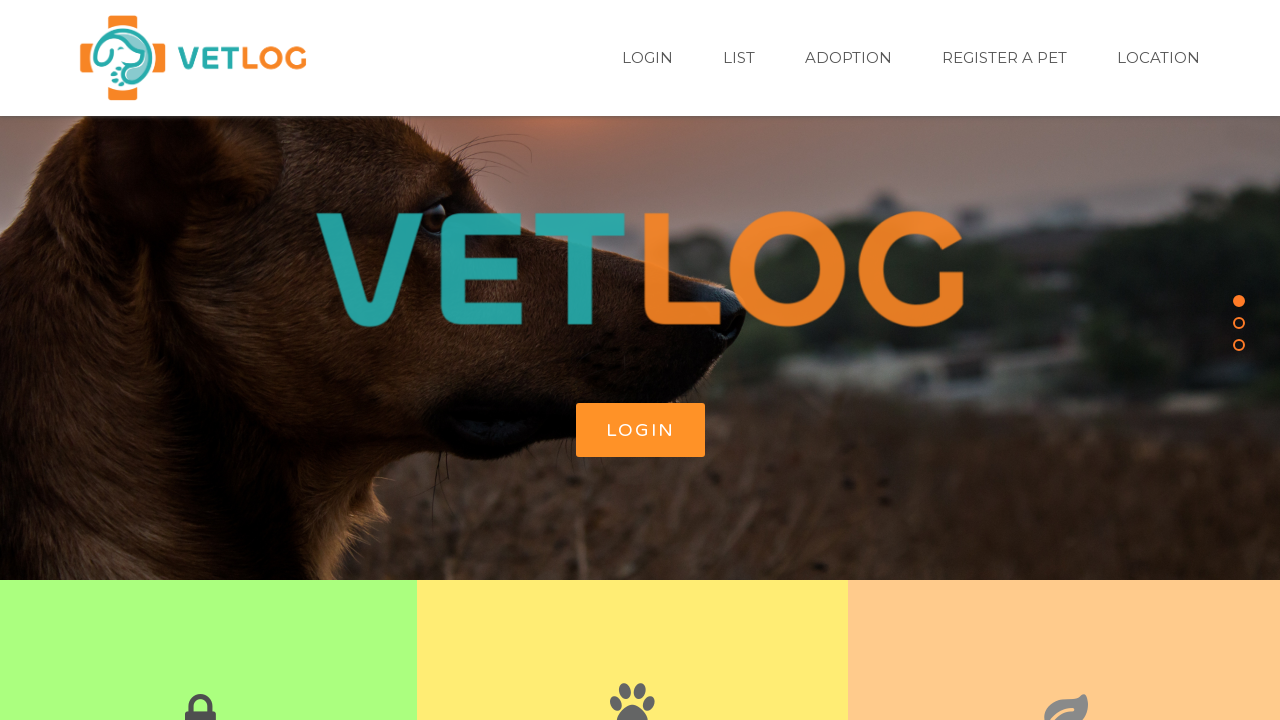

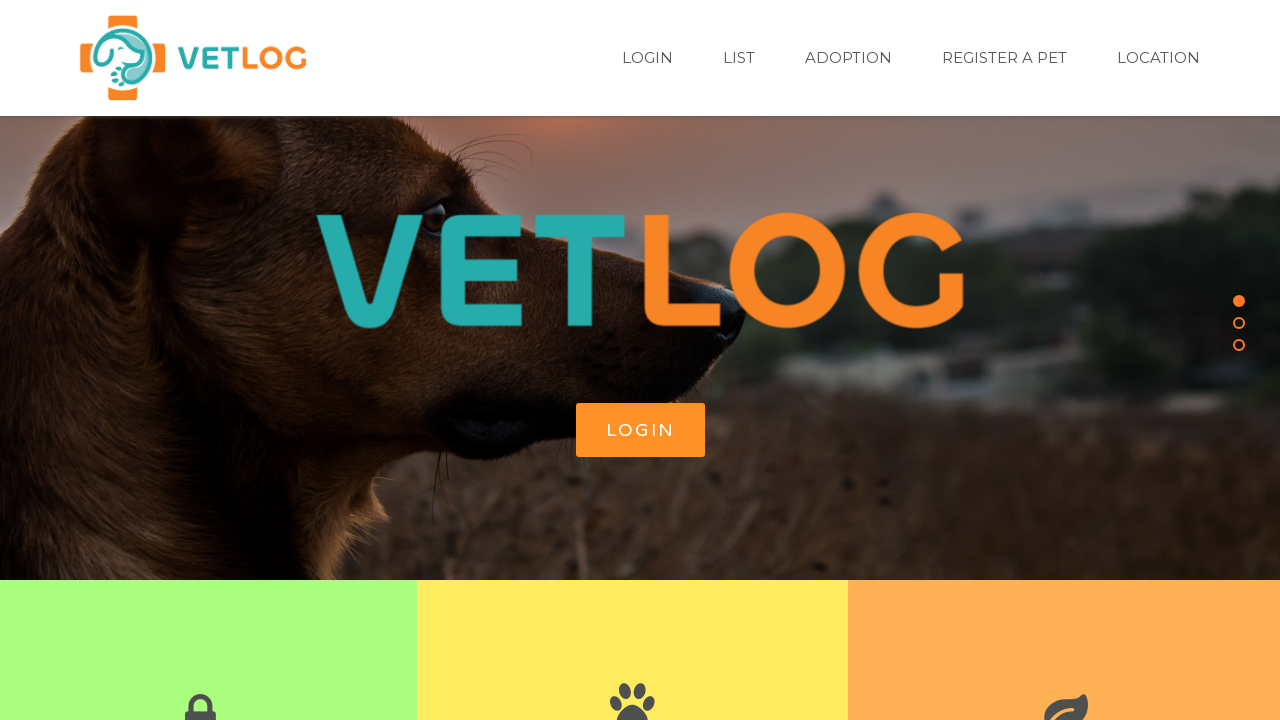